Verifies that the GitHub CLI page loads successfully by checking that the page title contains "GitHub CLI"

Starting URL: https://cli.github.com/

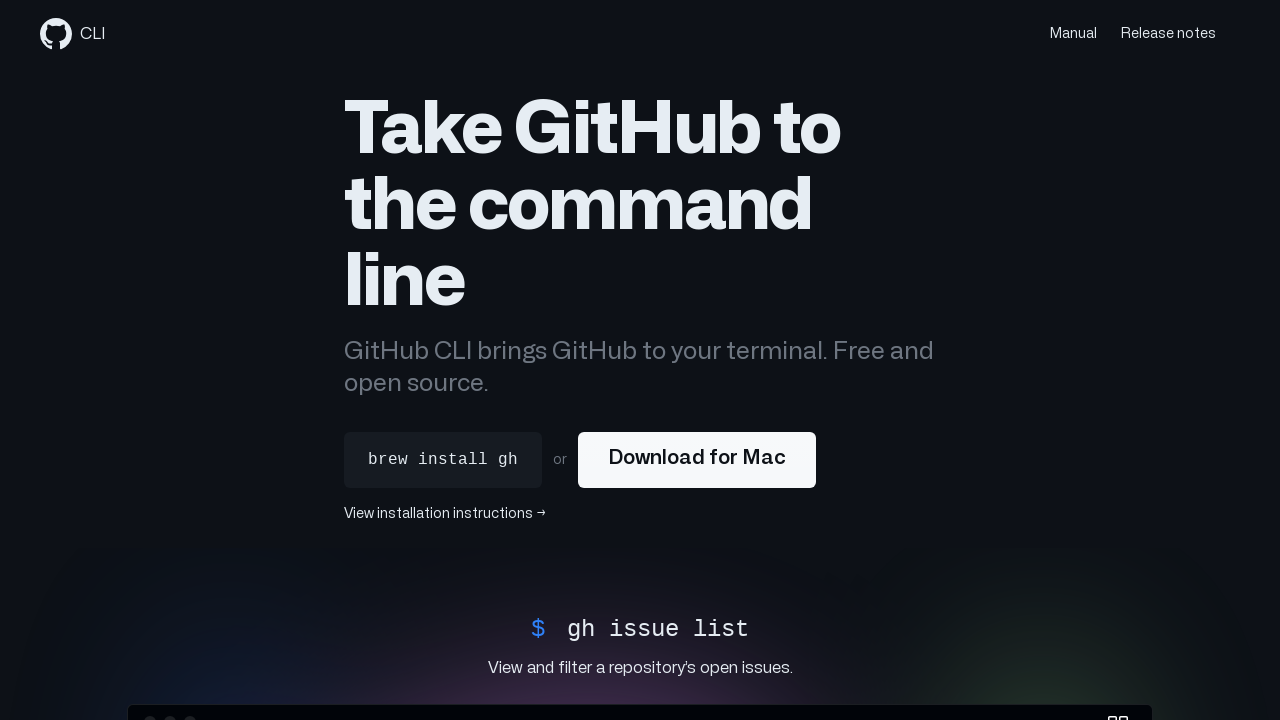

Waited for page to reach domcontentloaded state
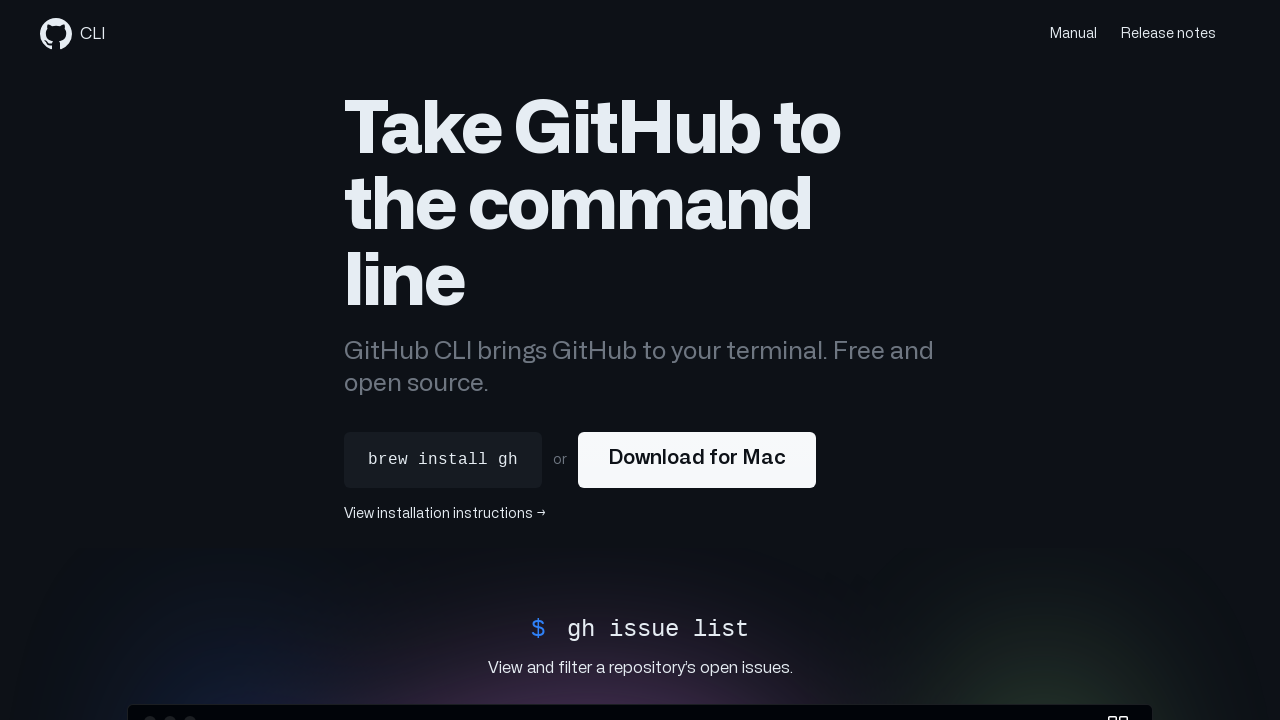

Verified page title contains 'GitHub CLI'
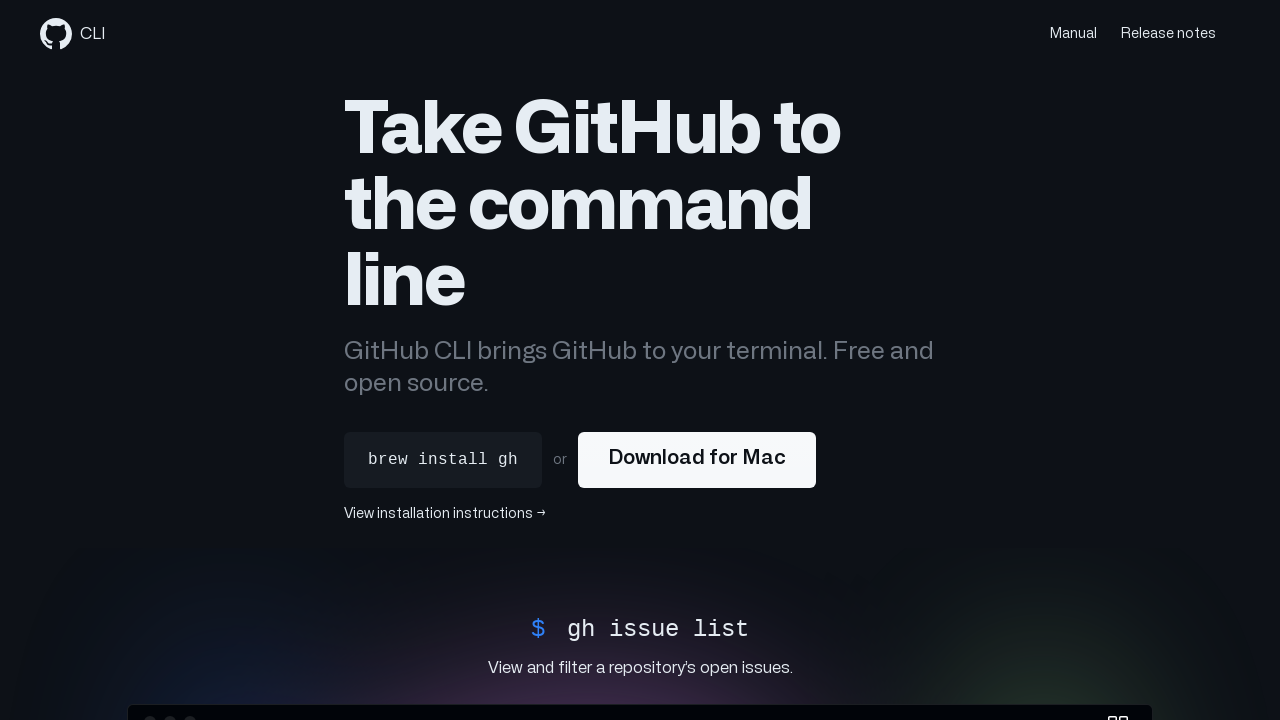

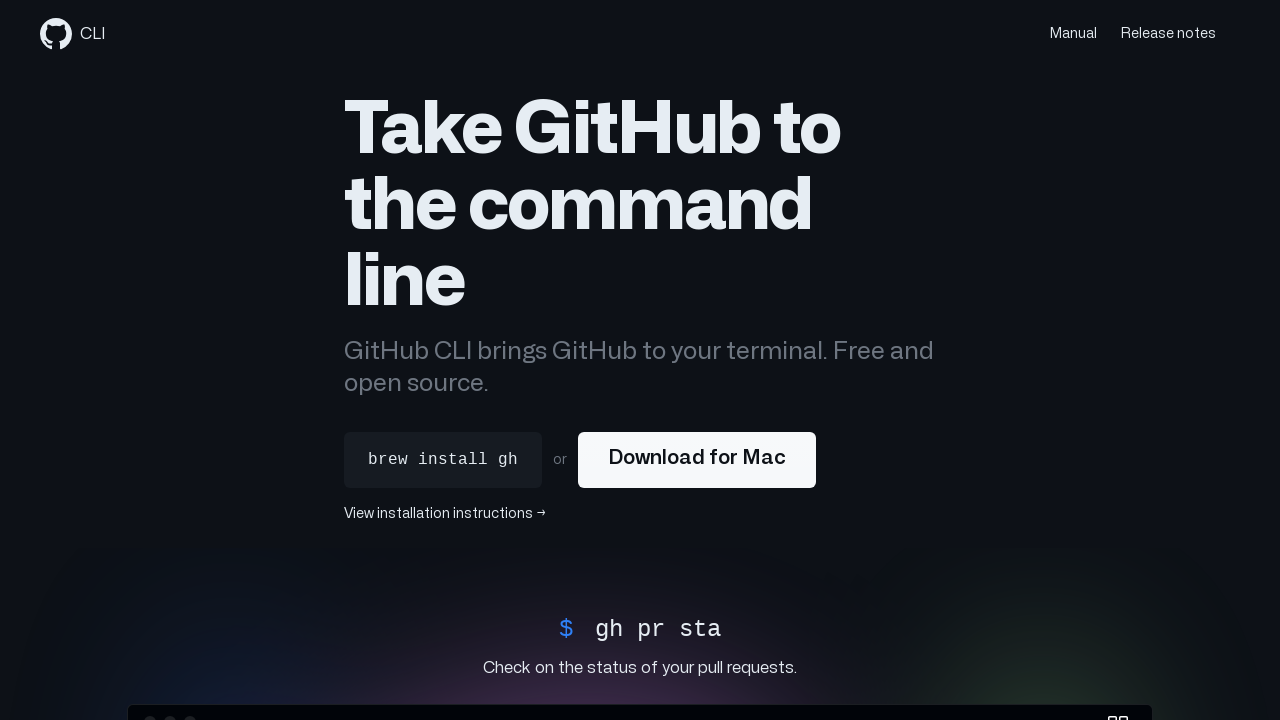